Tests that clicking on the scooter logo from an order form navigates back to the homepage. The test clicks an order button, waits for the form to load, then clicks the logo and verifies the homepage is displayed.

Starting URL: https://qa-scooter.praktikum-services.ru/

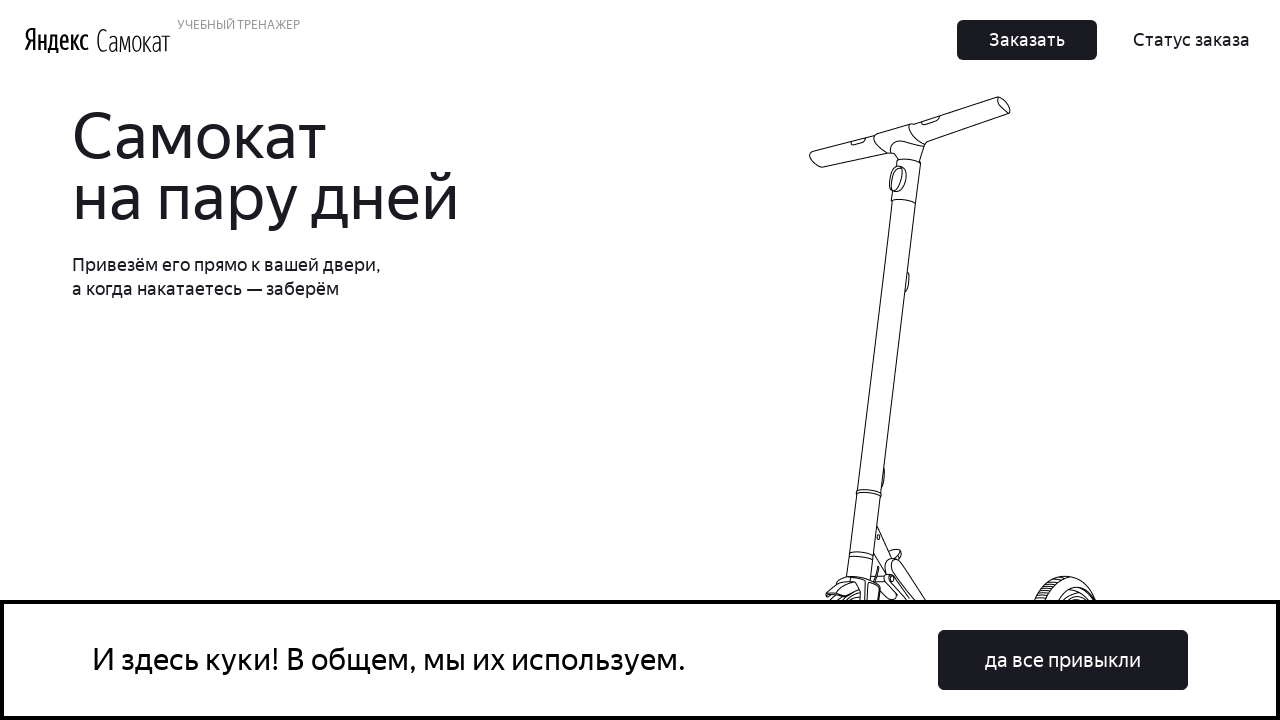

Clicked the top order button to navigate to the order form at (612, 361) on button.Button_Button__ra12g.Button_Middle__1CSJM:first-of-type
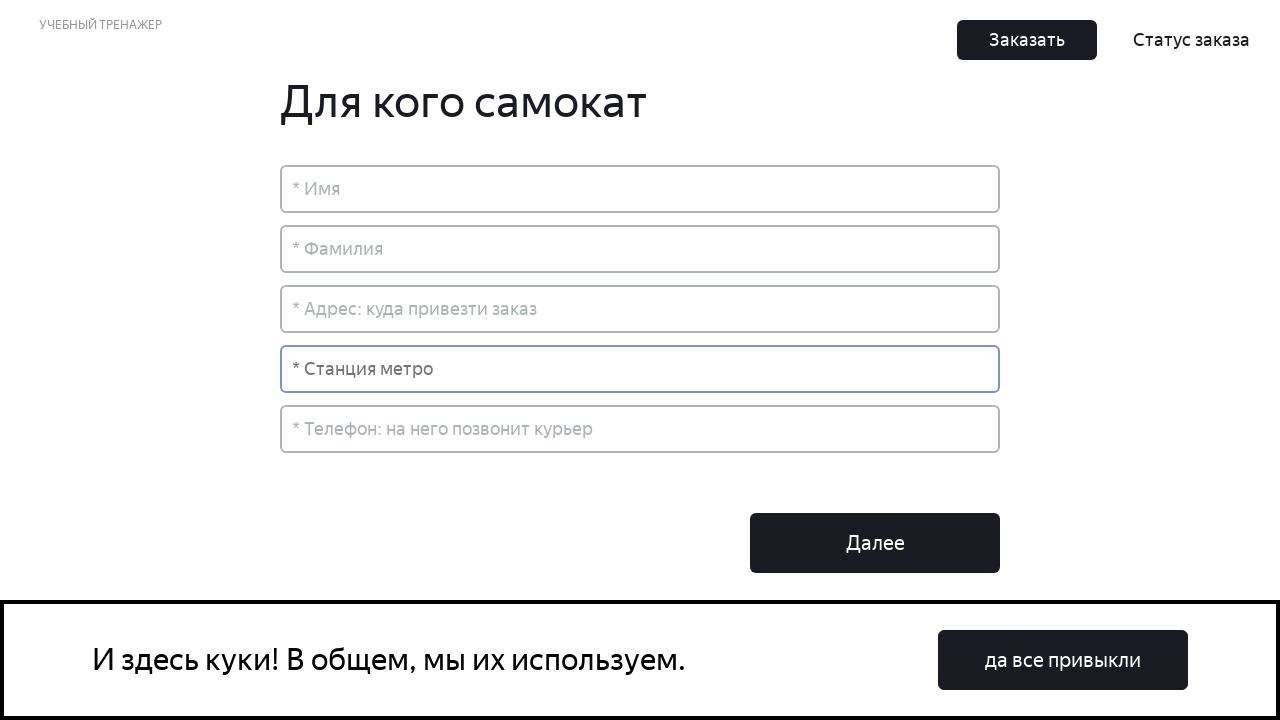

Order form header loaded successfully
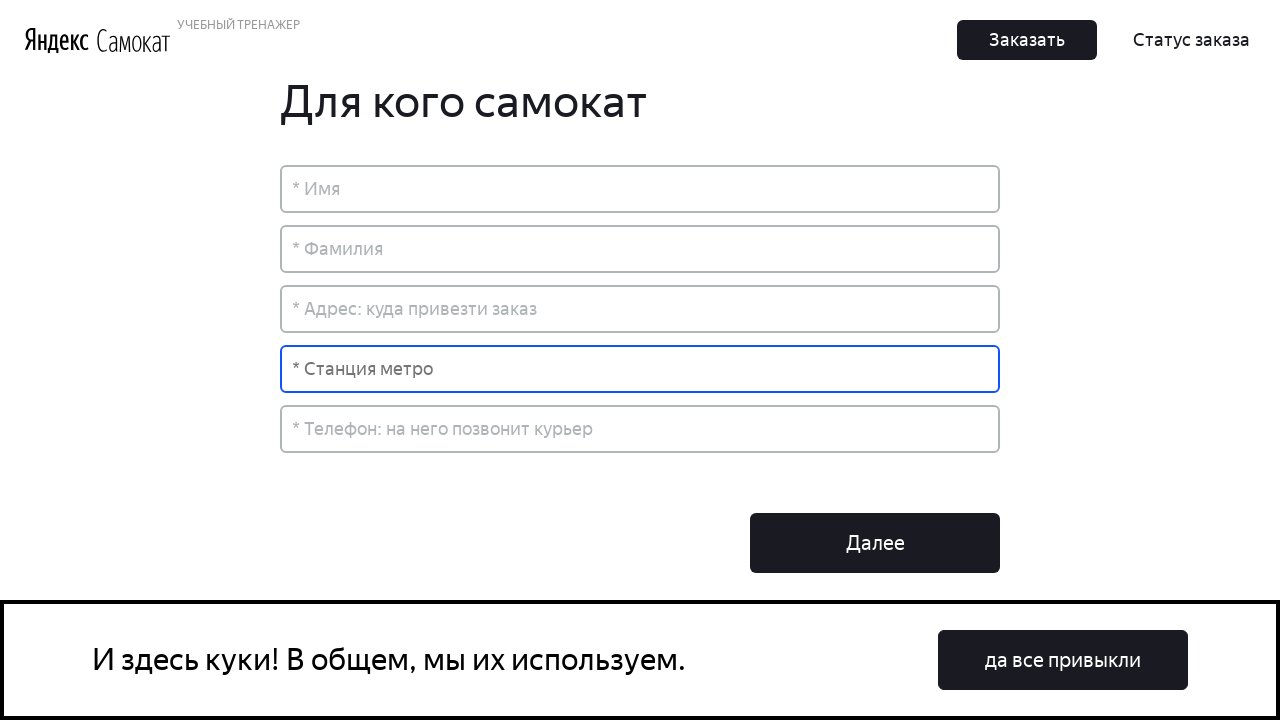

Clicked the scooter logo to navigate back to homepage at (134, 40) on img.Header_LogoScooter__3lsAR, a.Header_LogoScooter__3lsAR, [class*='LogoScooter
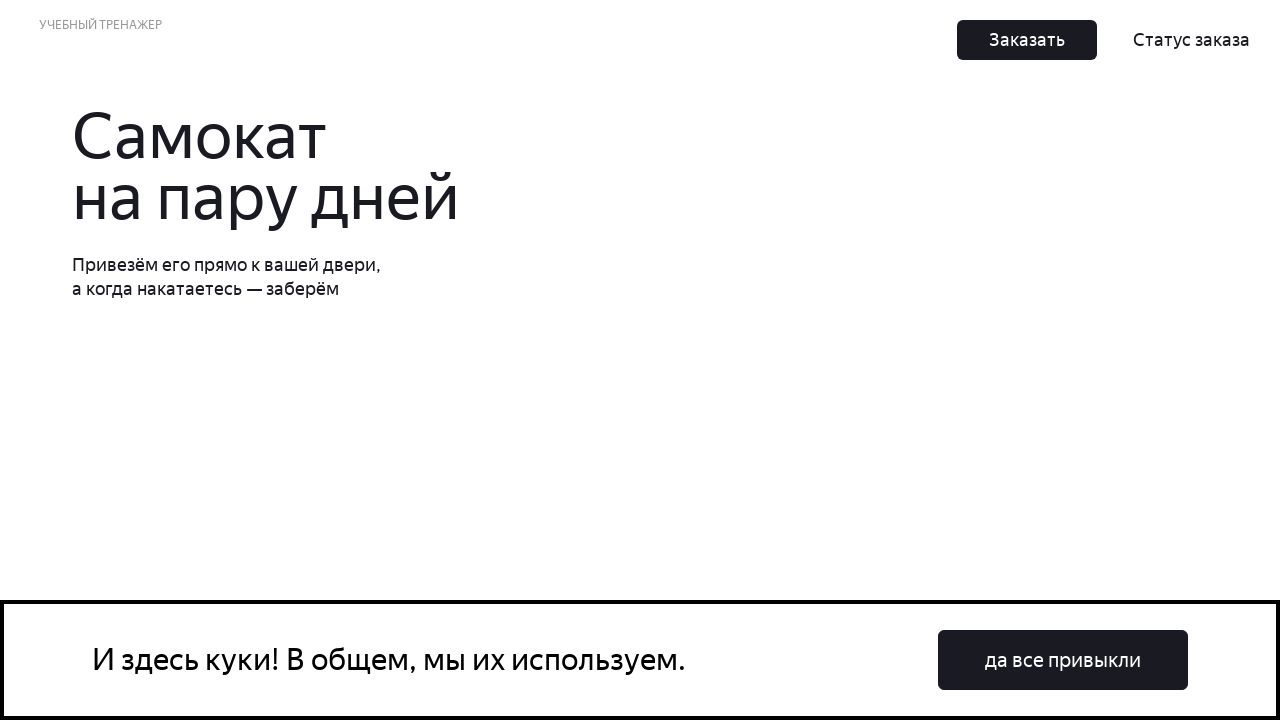

Homepage header element found, confirming successful navigation back to homepage
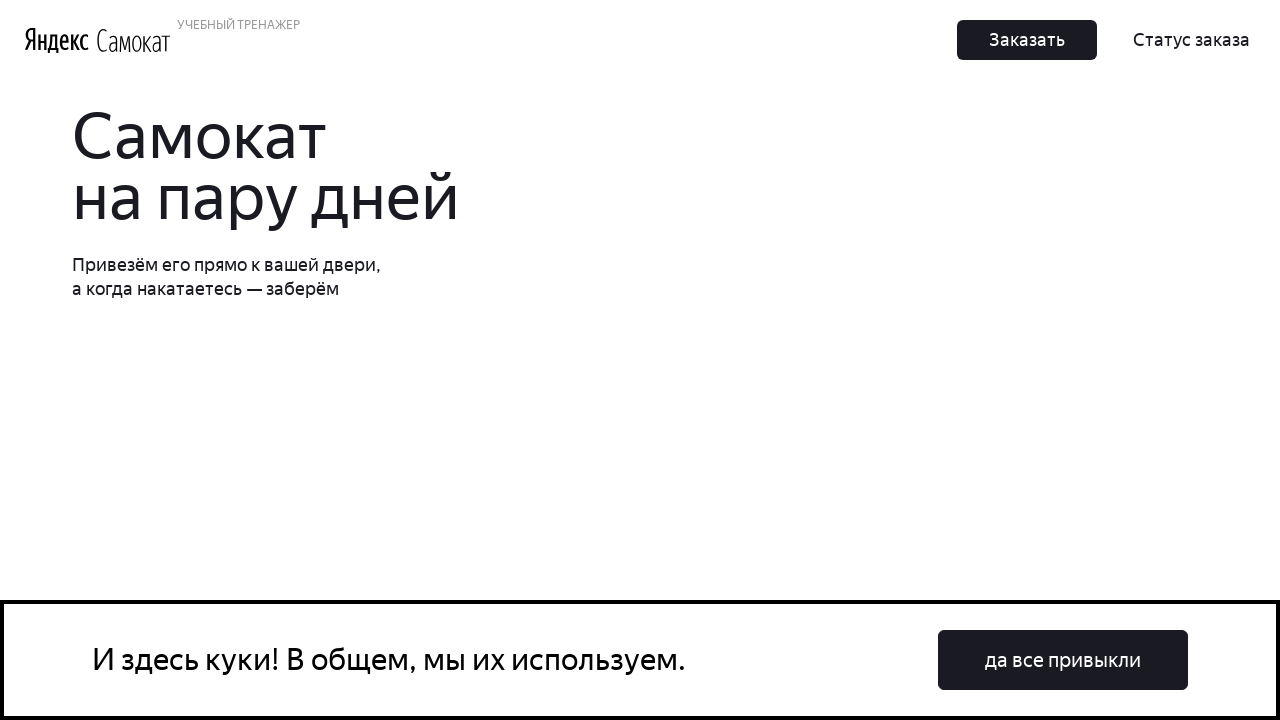

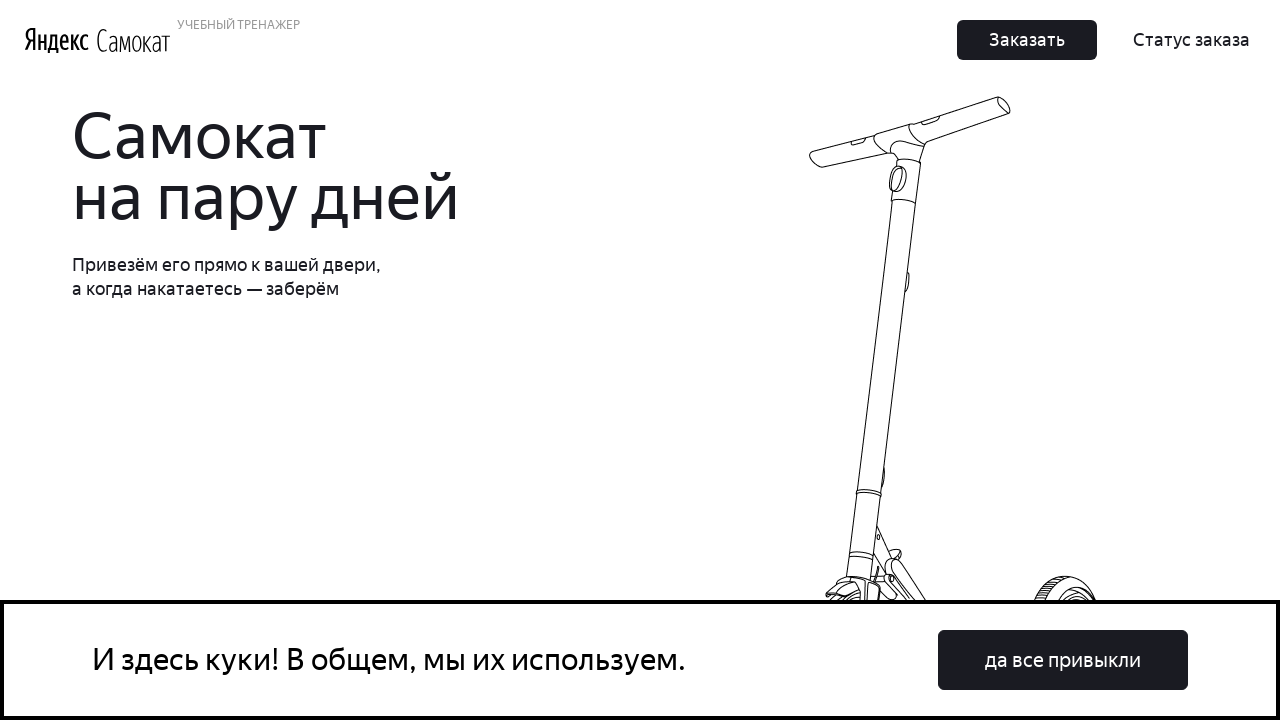